Navigates to buttons page, then uses browser back navigation to return to the base URL

Starting URL: https://demoqa.com/

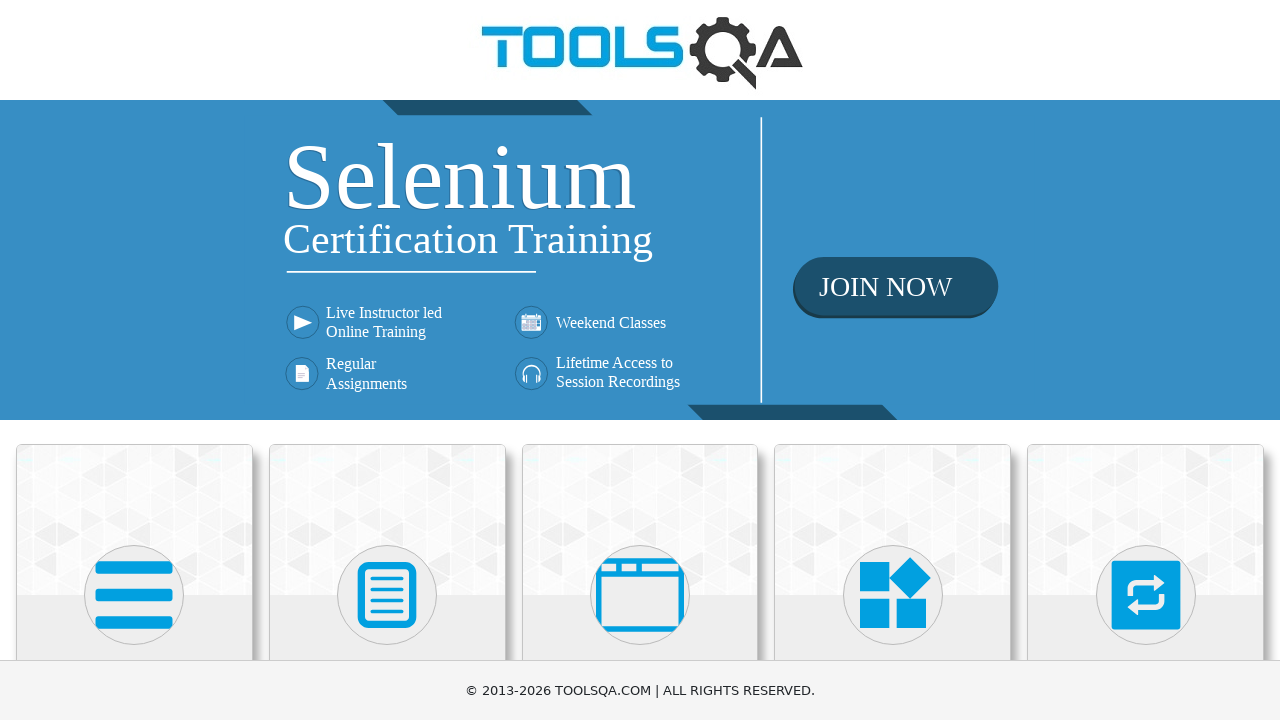

Navigated to buttons page at https://demoqa.com/buttons
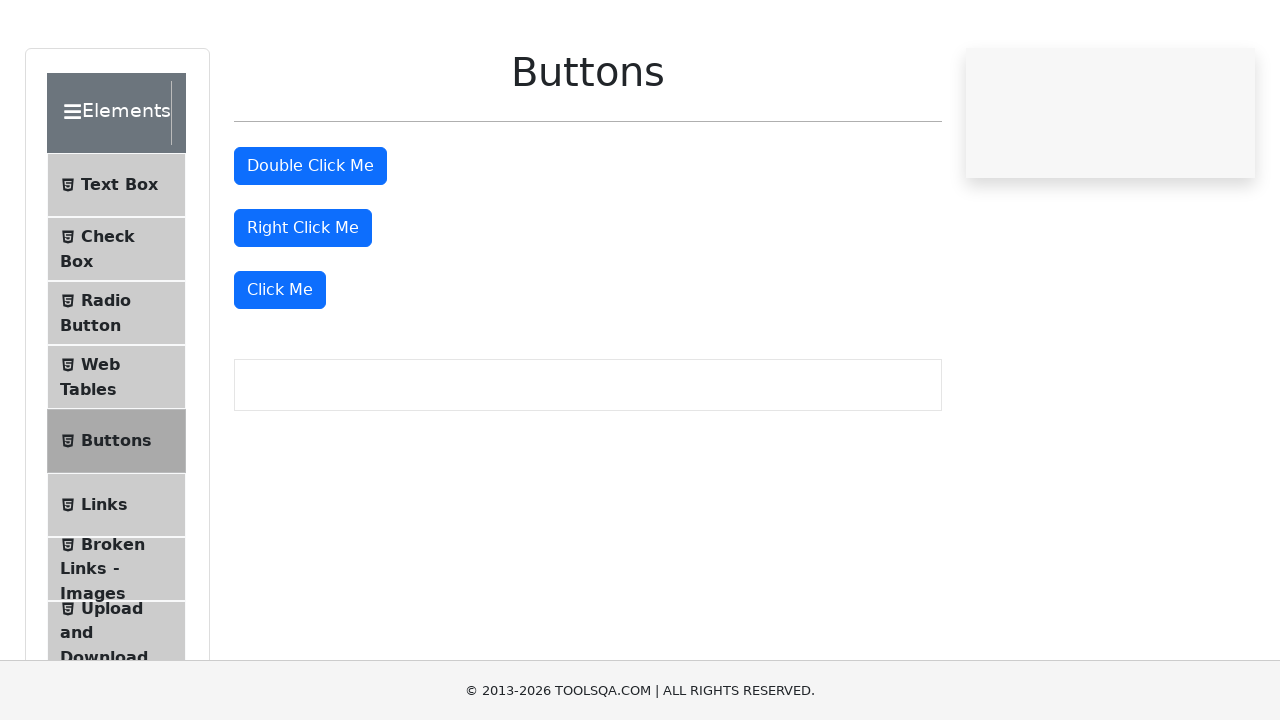

Used browser back navigation to return from buttons page
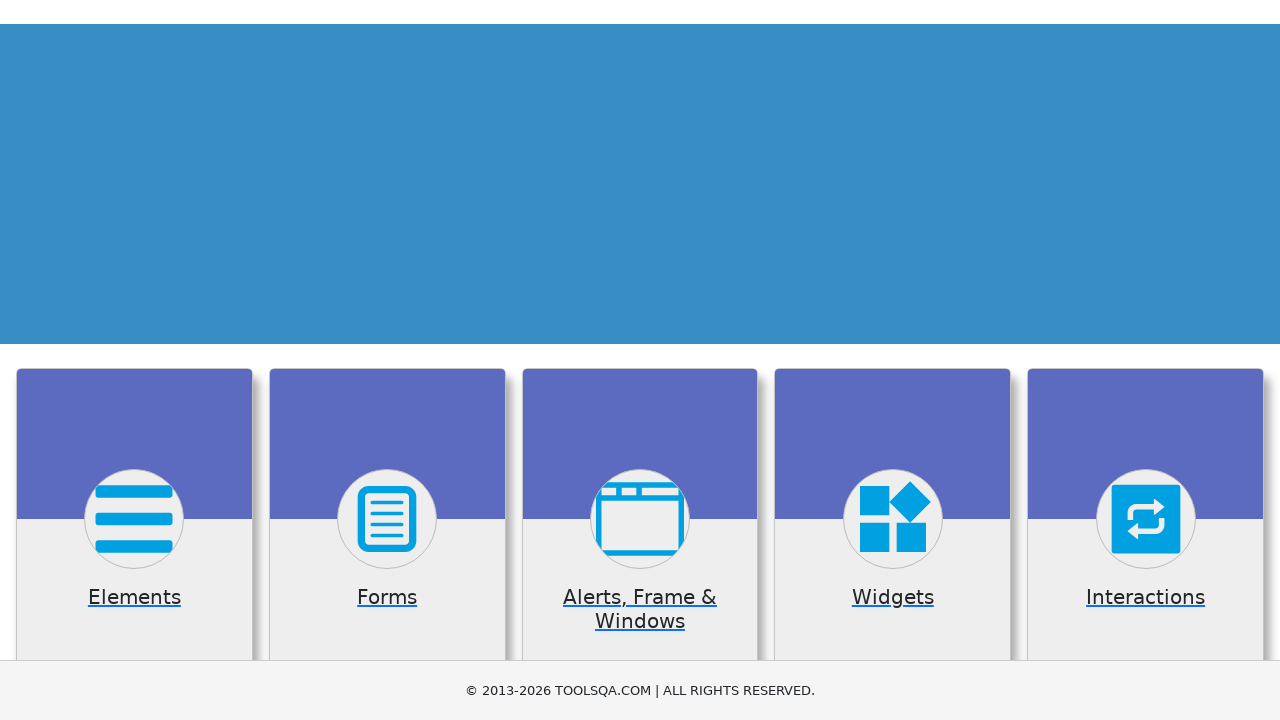

Verified we returned to base URL at https://demoqa.com/
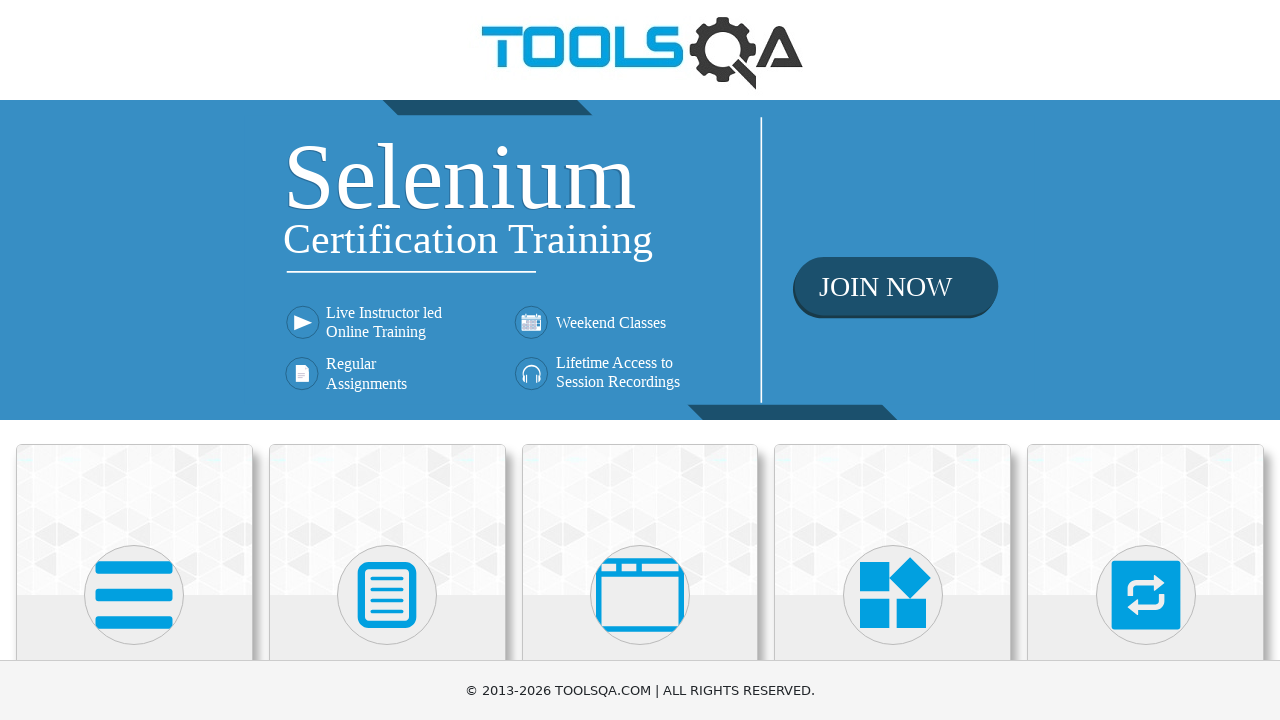

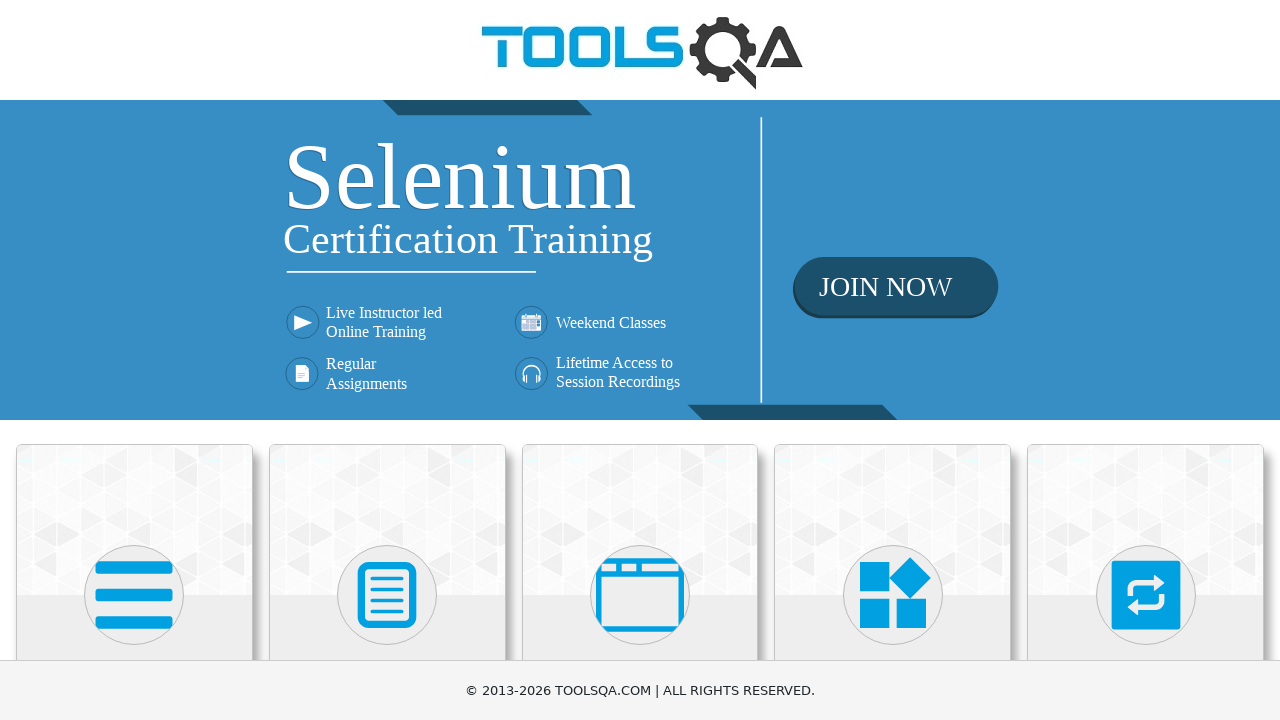